Tests form automation by extracting an attribute value from an element, calculating a result using a mathematical formula, filling in the answer, checking required checkboxes, and submitting the form.

Starting URL: http://suninjuly.github.io/get_attribute.html

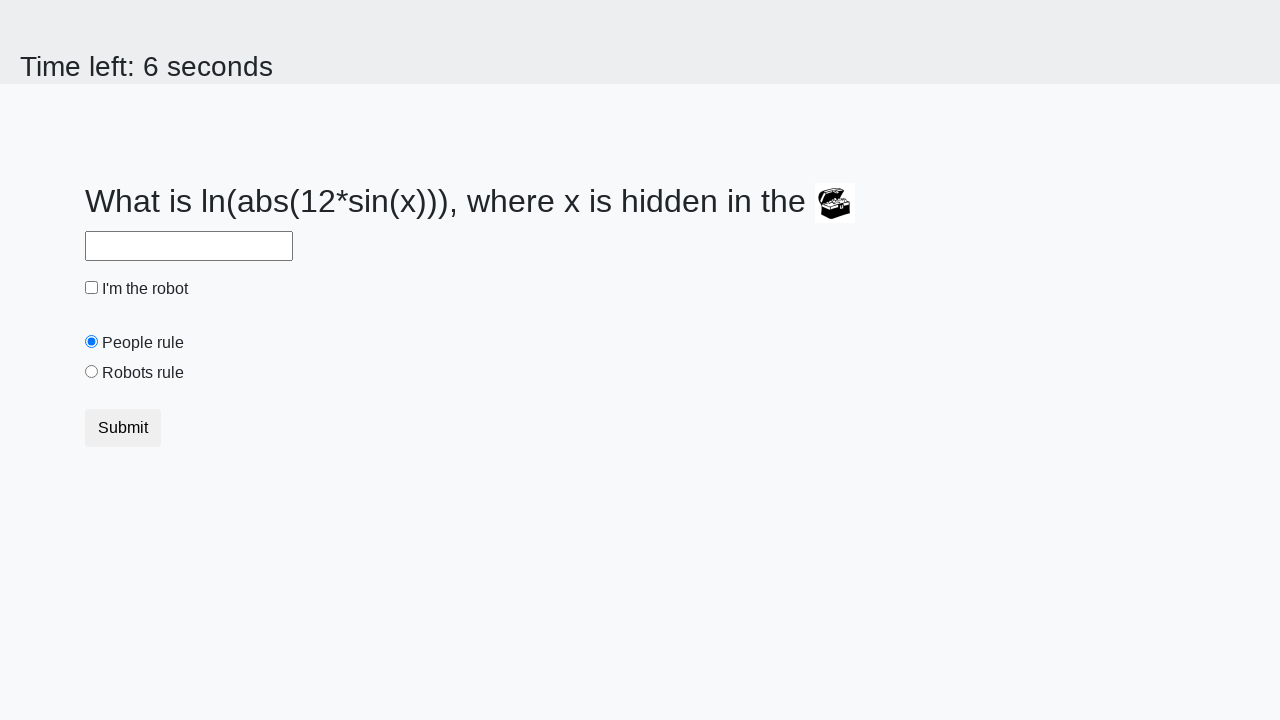

Located treasure element with ID 'treasure'
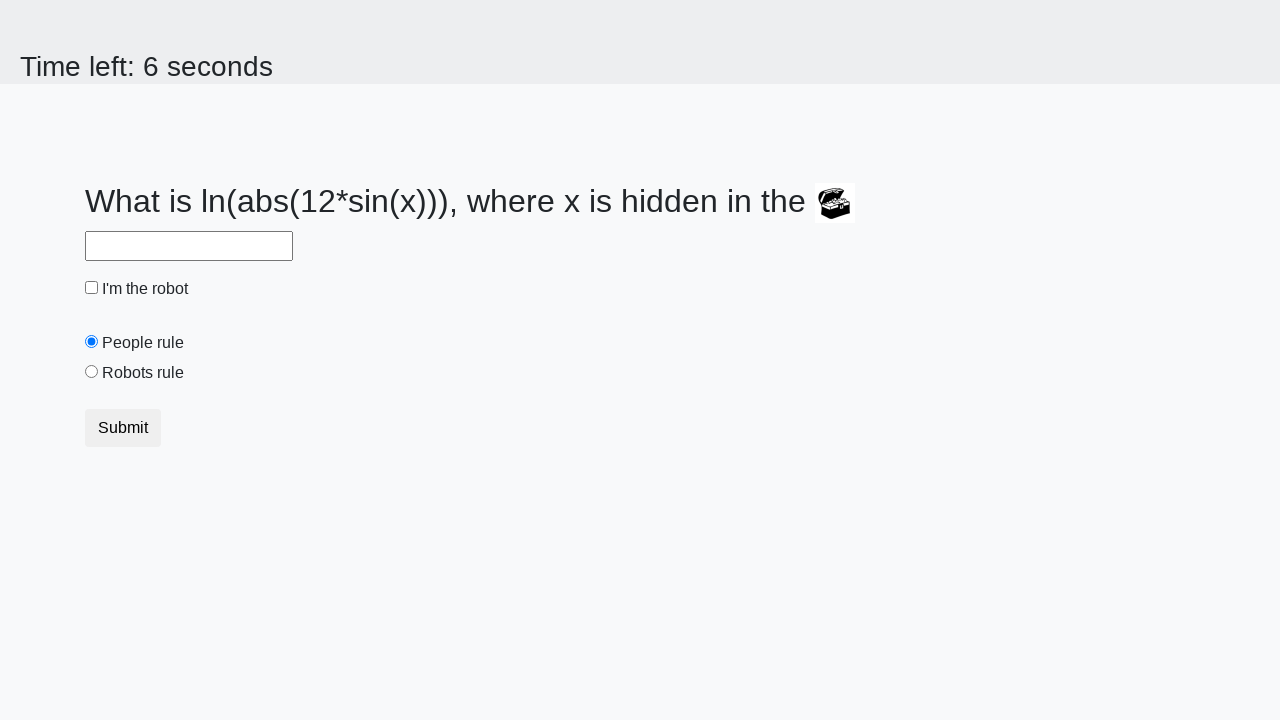

Extracted 'valuex' attribute from treasure element: 453
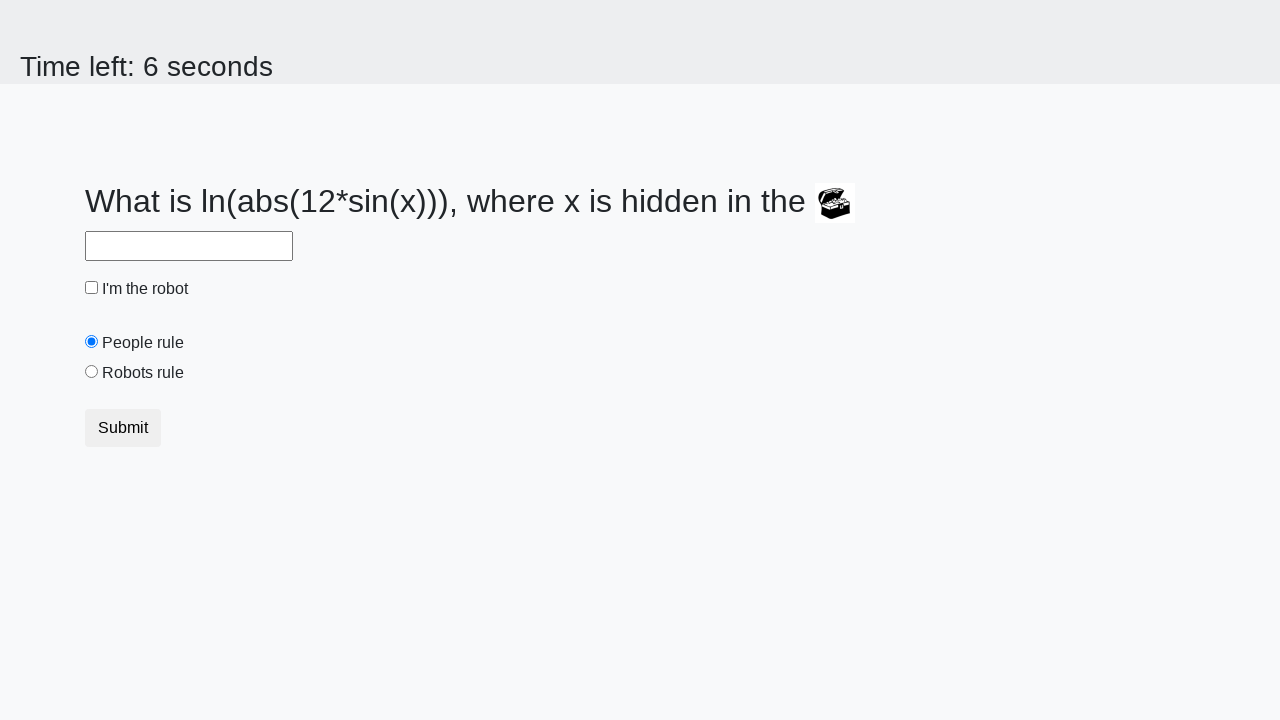

Calculated result using mathematical formula: 1.9287463797951705
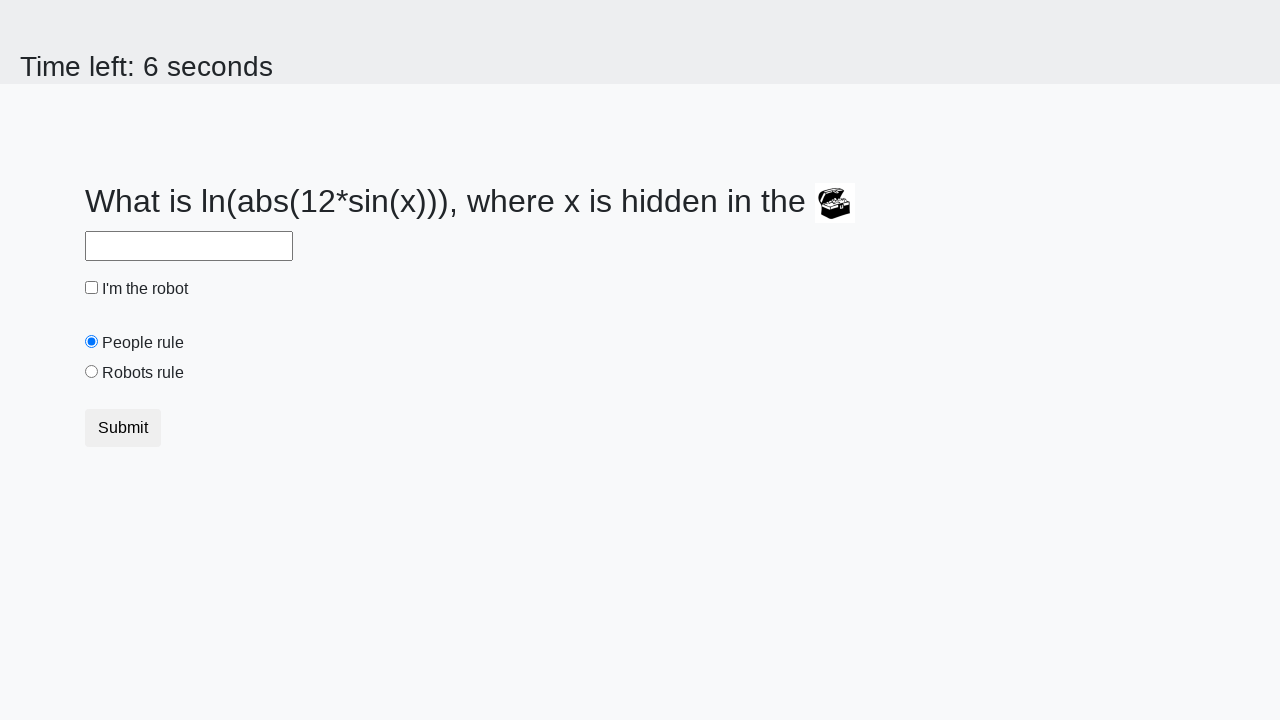

Filled answer field with calculated value: 1.9287463797951705 on #answer
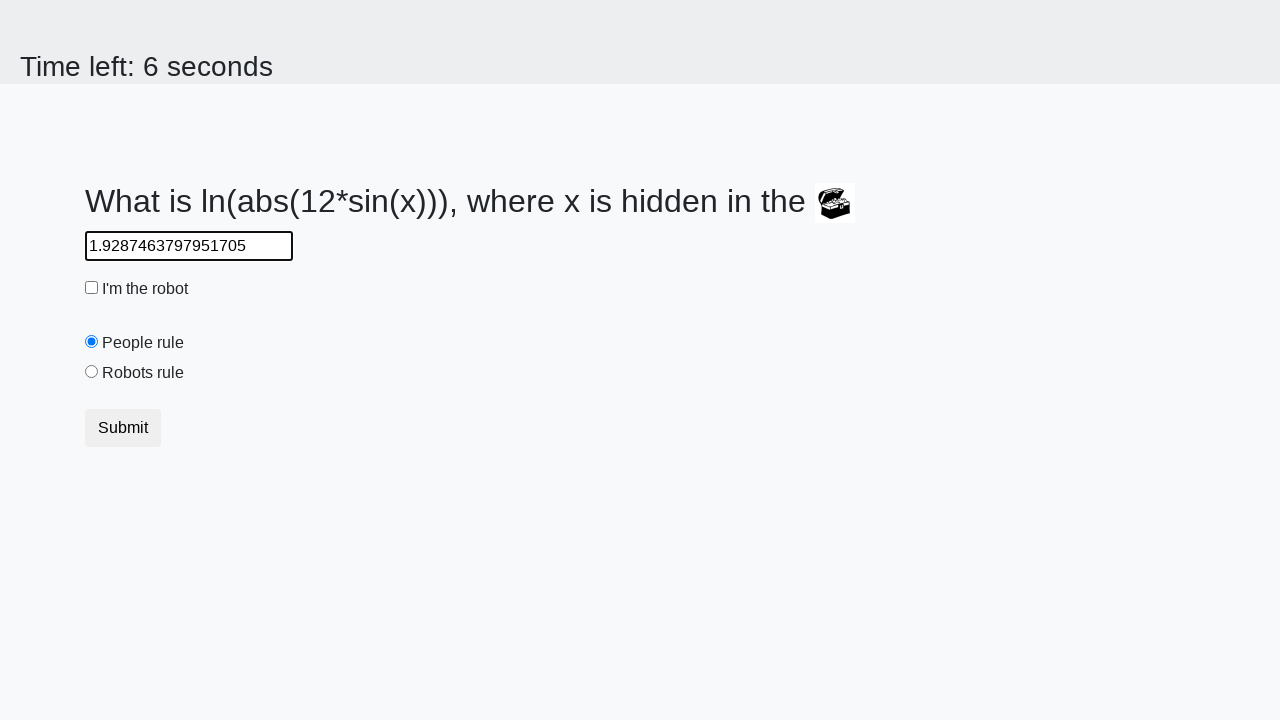

Clicked 'robotCheckbox' checkbox at (92, 288) on #robotCheckbox
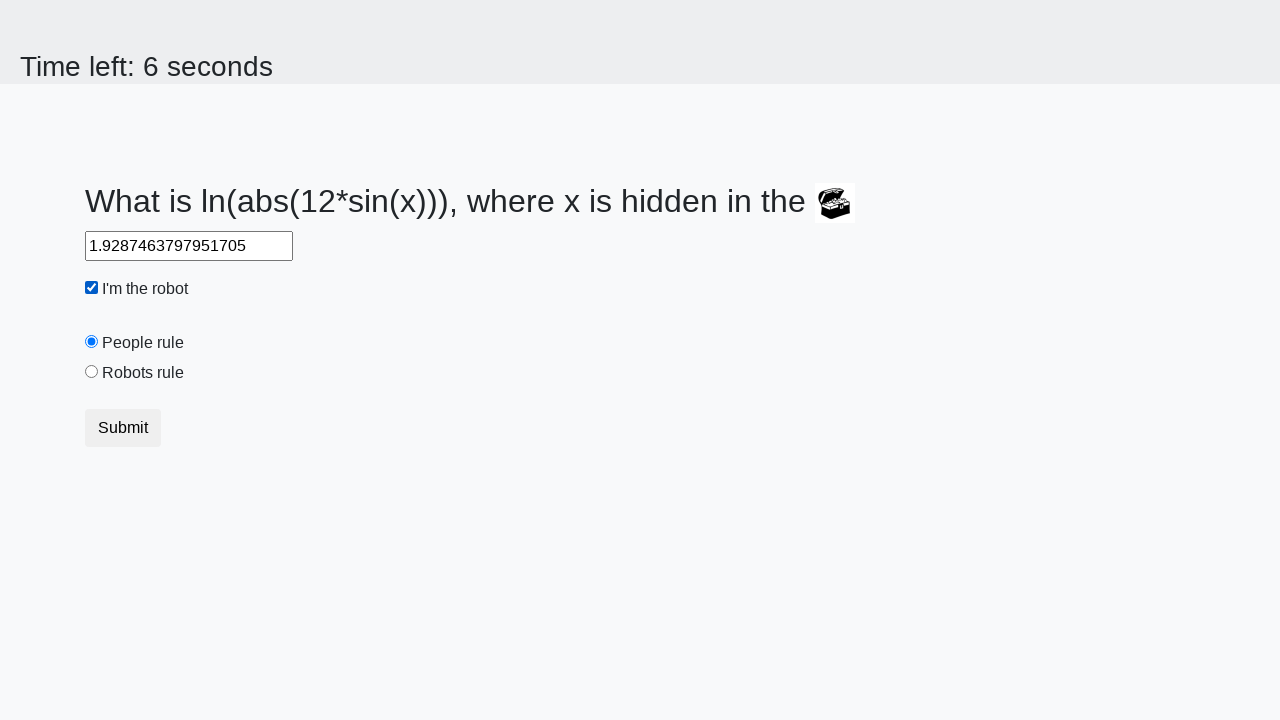

Clicked 'robotsRule' checkbox at (92, 372) on #robotsRule
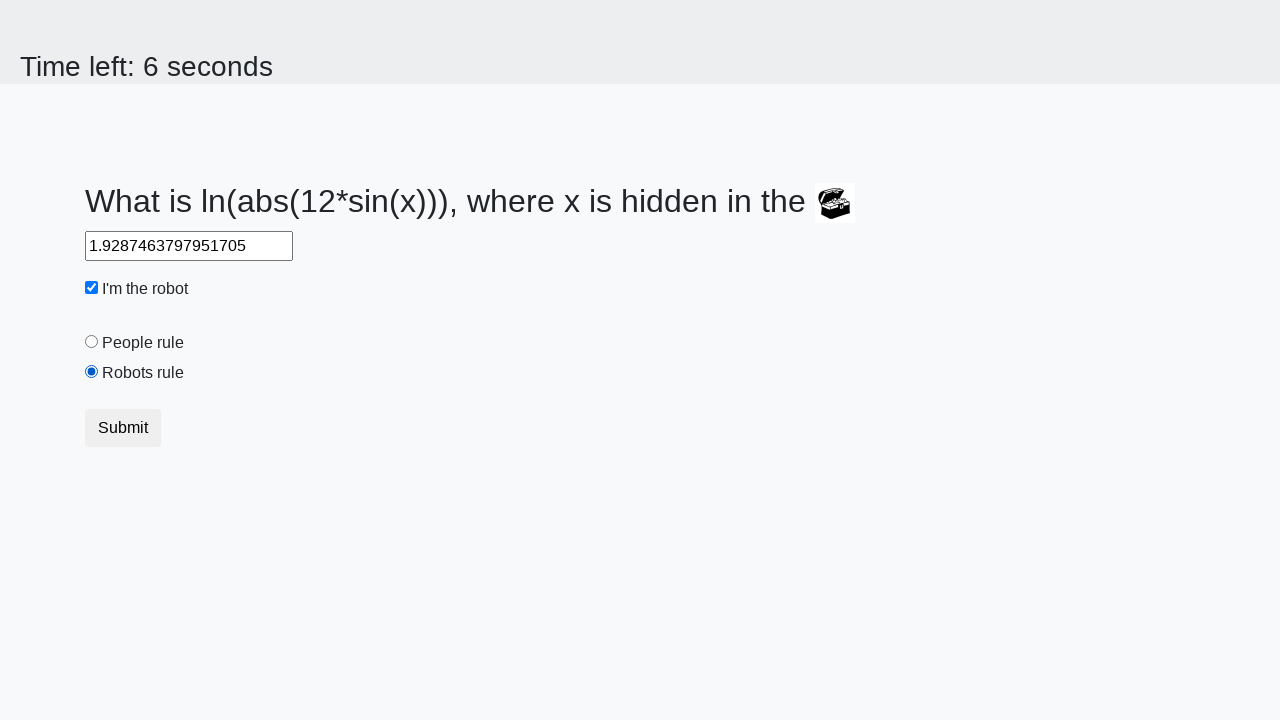

Clicked submit button to submit form at (123, 428) on button[type='submit']
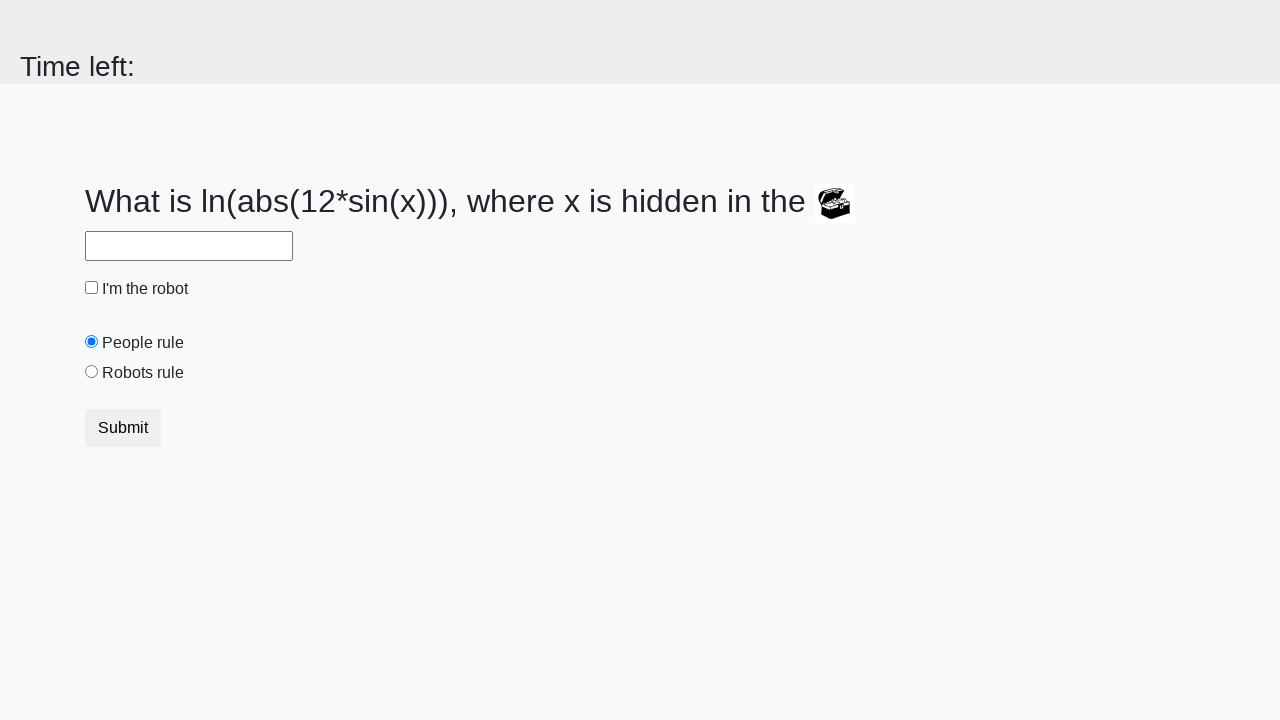

Waited 1000ms for page to process submission
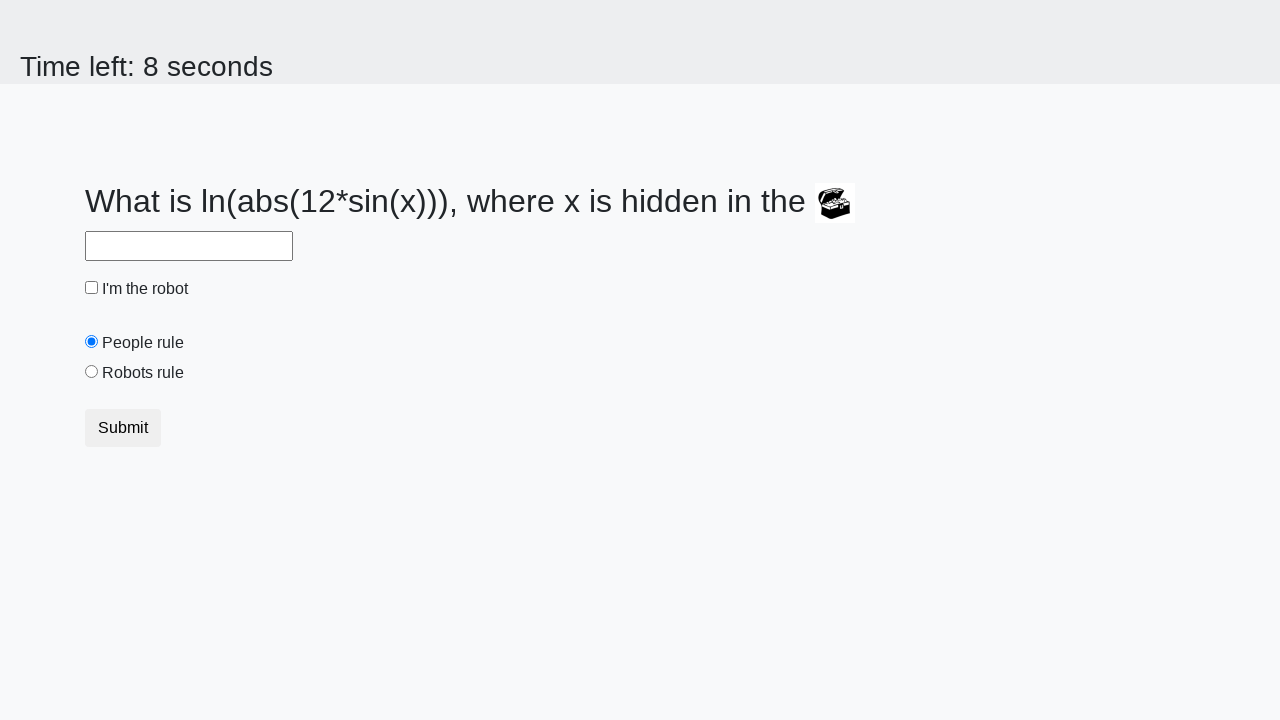

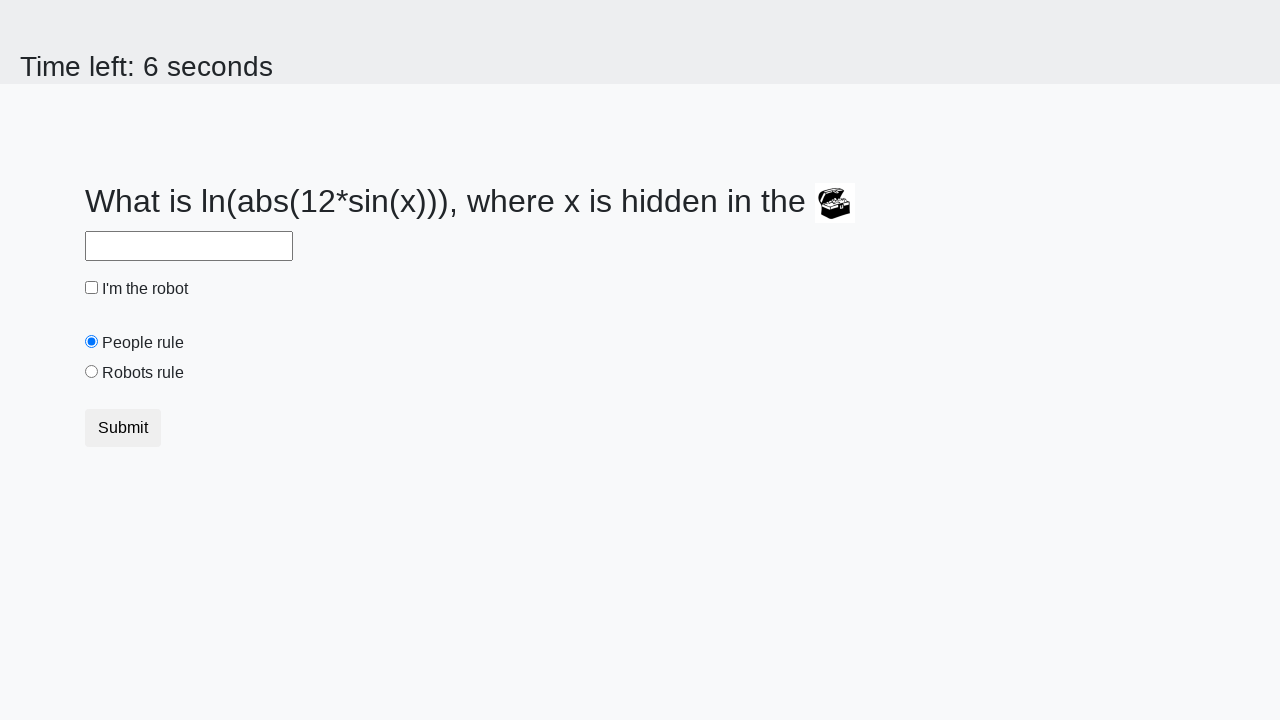